Tests handling of different types of JavaScript alerts including information, confirmation, and prompt dialogs on a demo page

Starting URL: https://bonigarcia.dev/selenium-webdriver-java/dialog-boxes.html

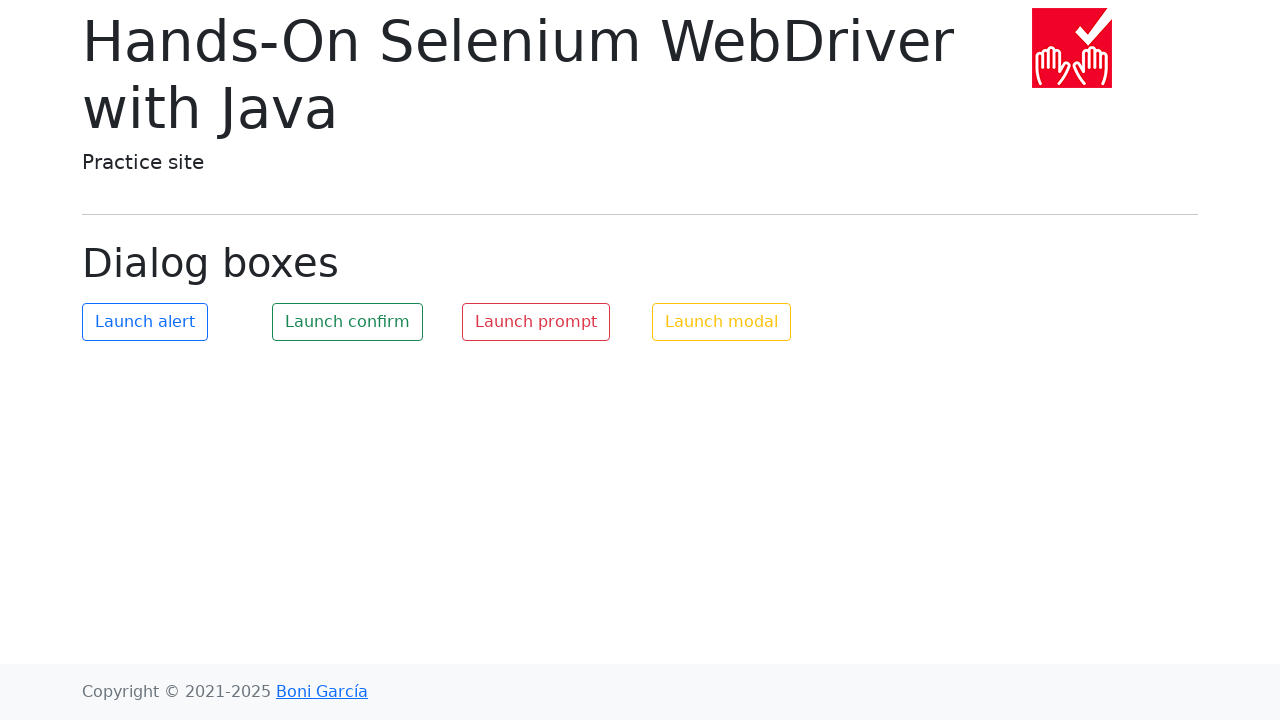

Clicked information alert button at (145, 322) on #my-alert
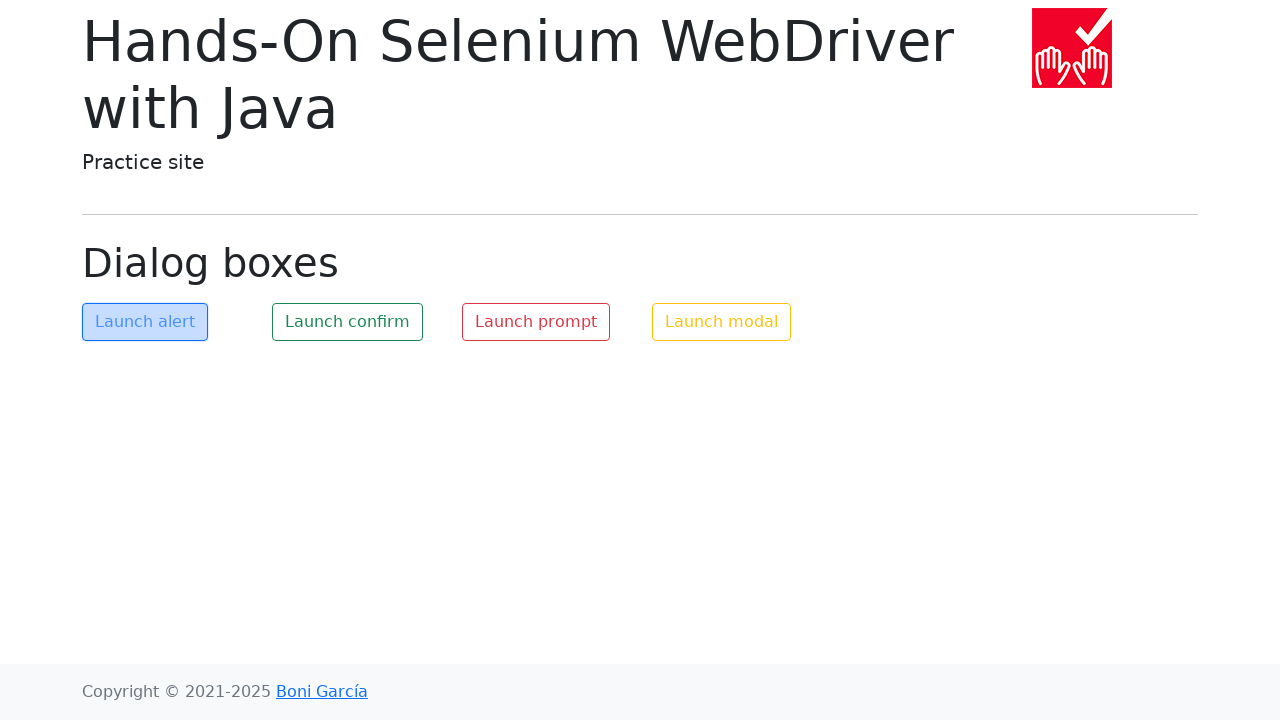

Set up dialog handler to accept information alert
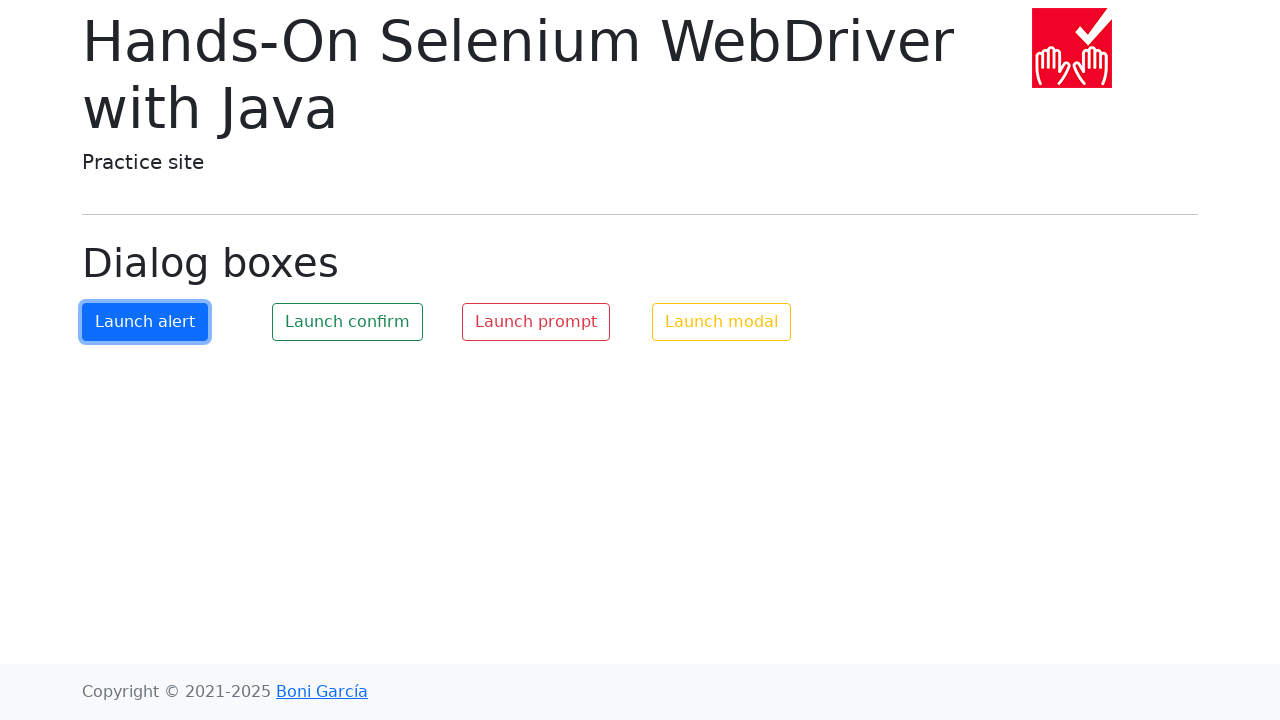

Clicked confirmation alert button at (348, 322) on #my-confirm
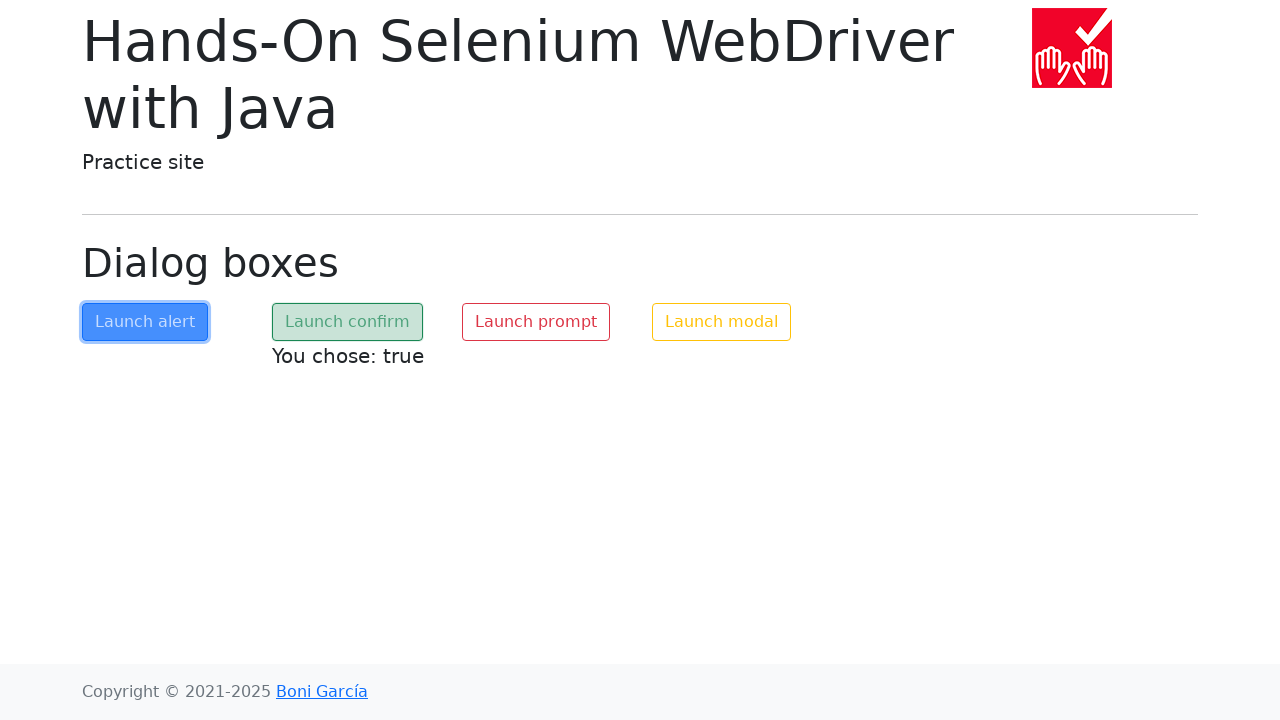

Set up dialog handler to dismiss confirmation alert
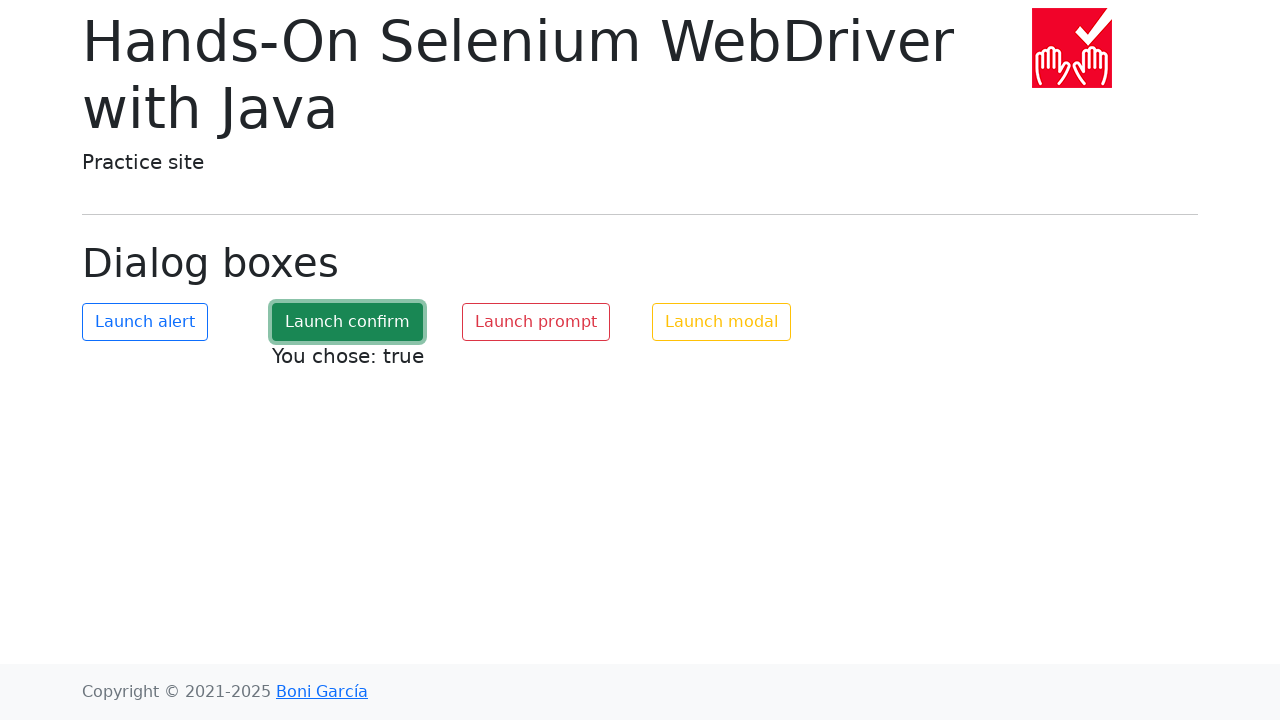

Clicked prompt alert button at (536, 322) on #my-prompt
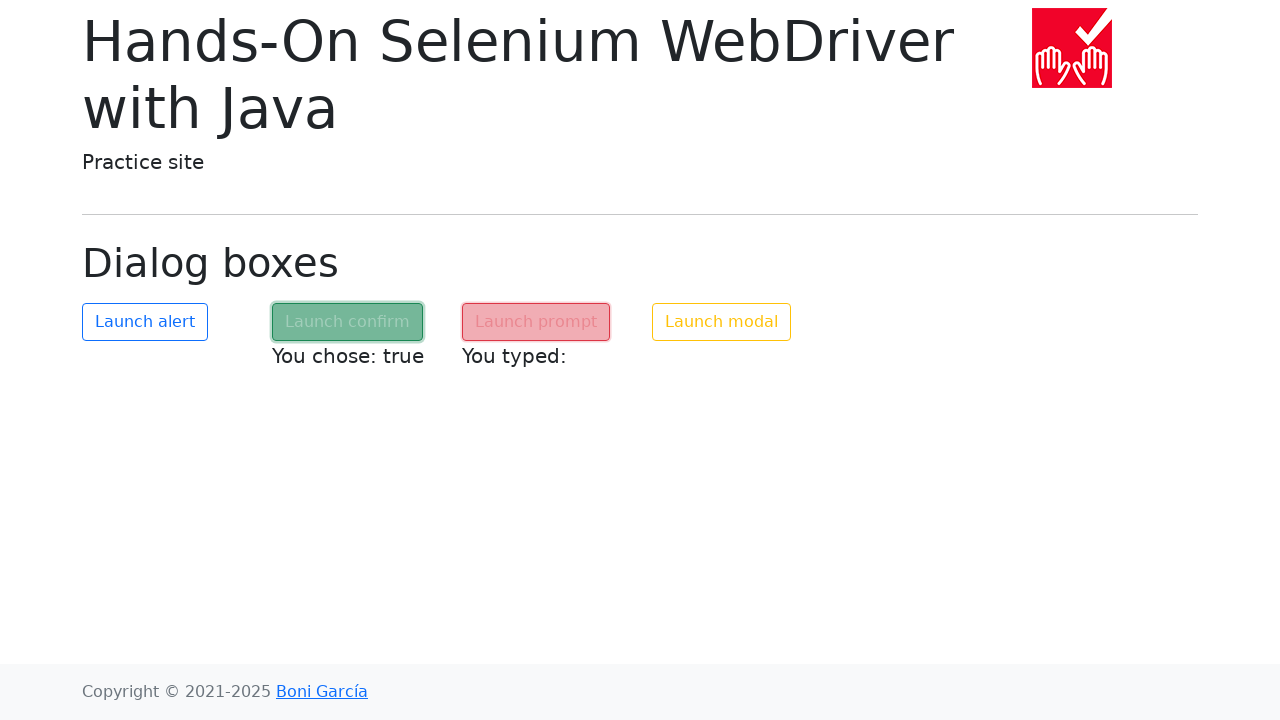

Set up dialog handler to accept prompt alert with text input
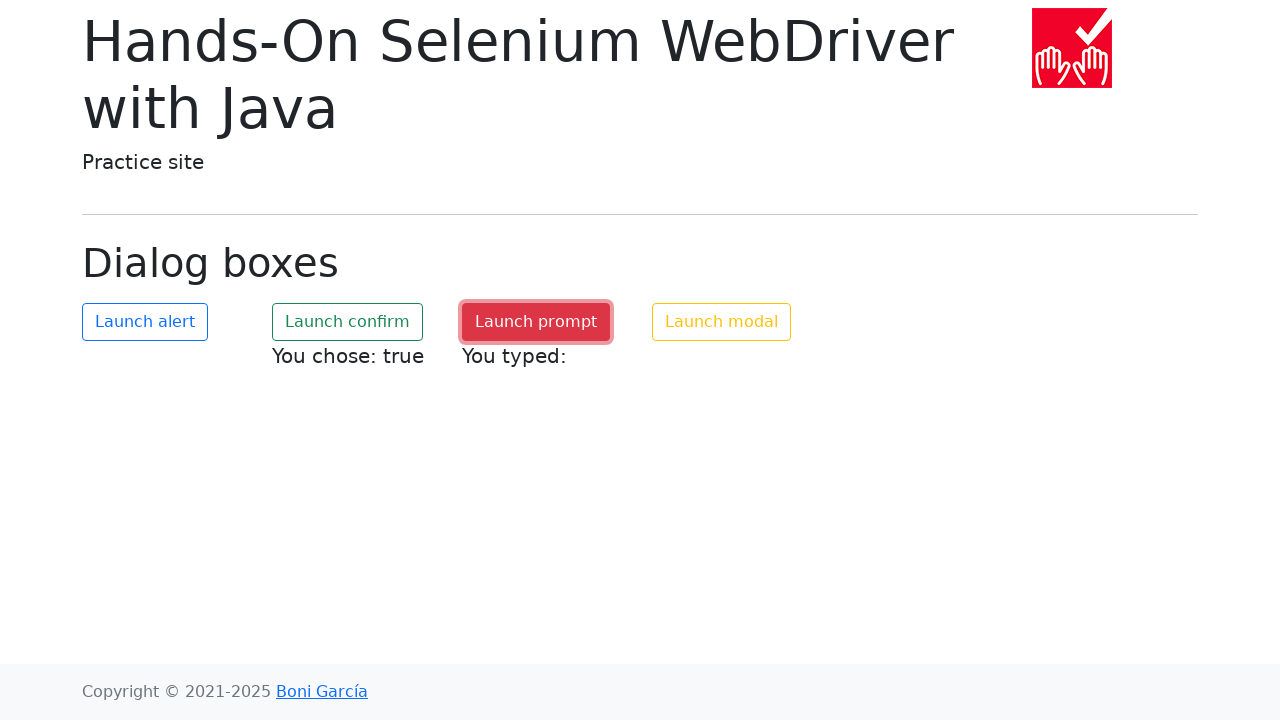

Triggered information alert dialog at (145, 322) on #my-alert
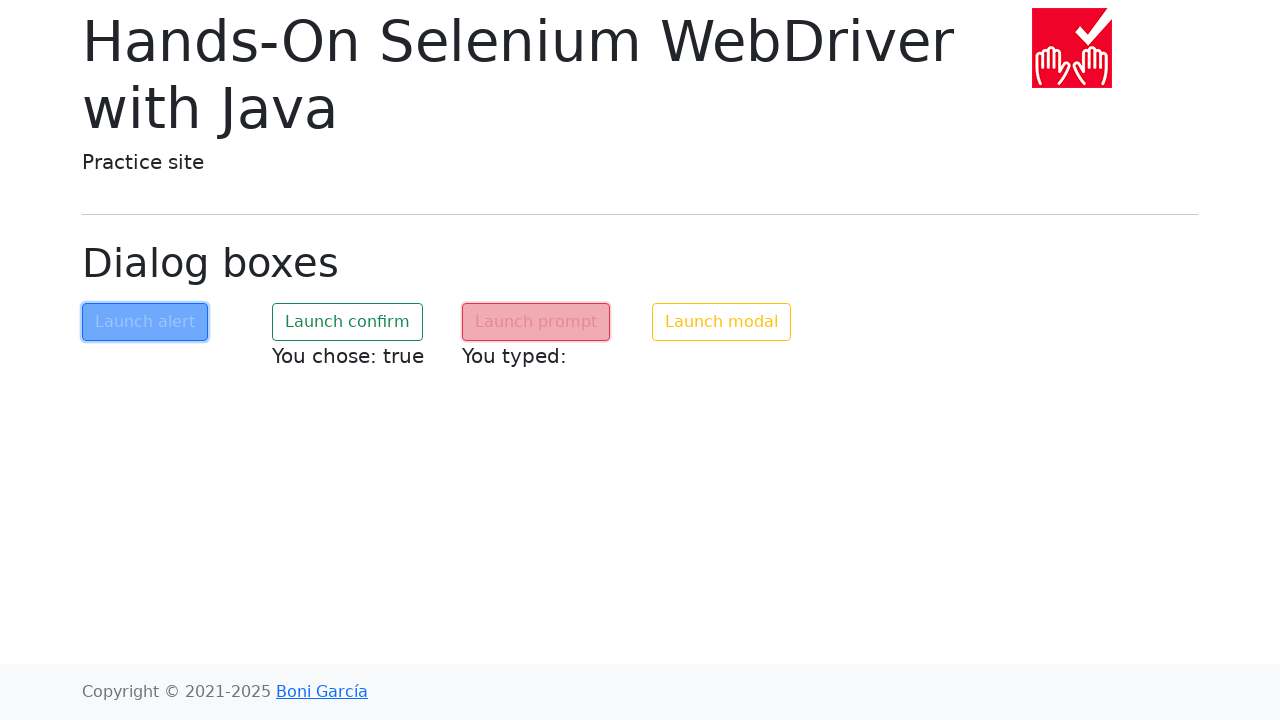

Waited 500ms after information alert
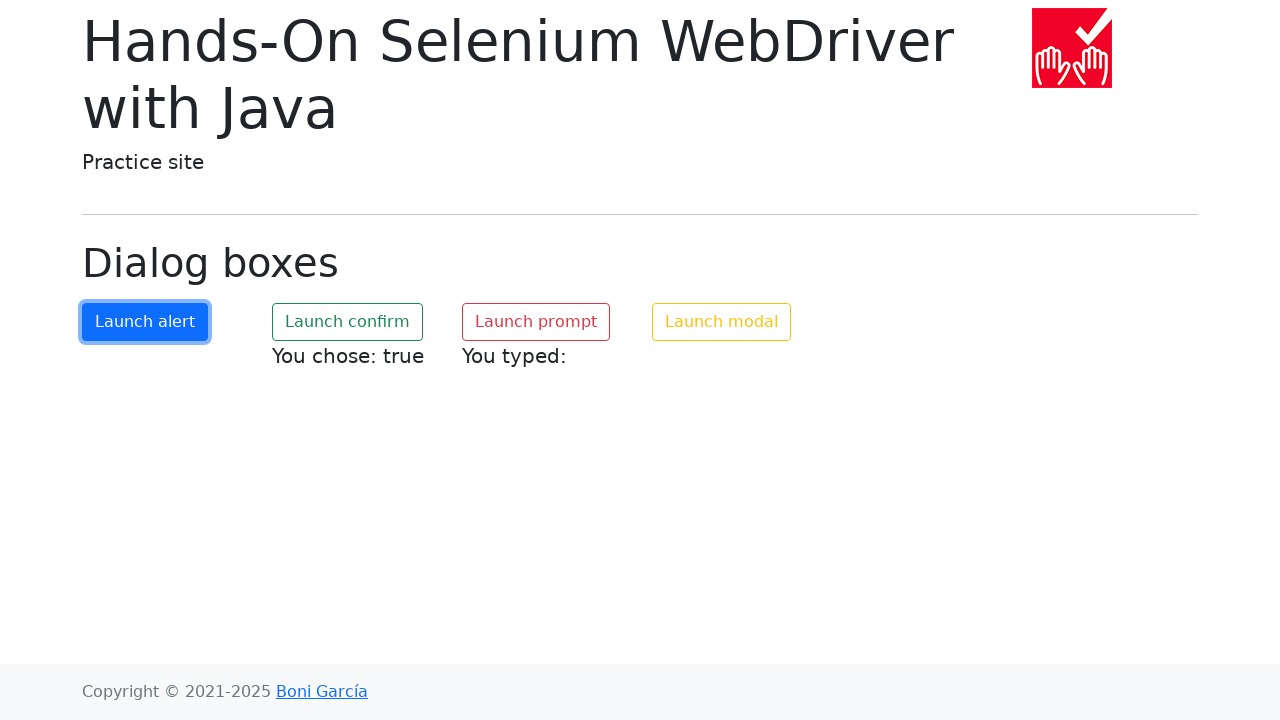

Triggered confirmation alert dialog at (348, 322) on #my-confirm
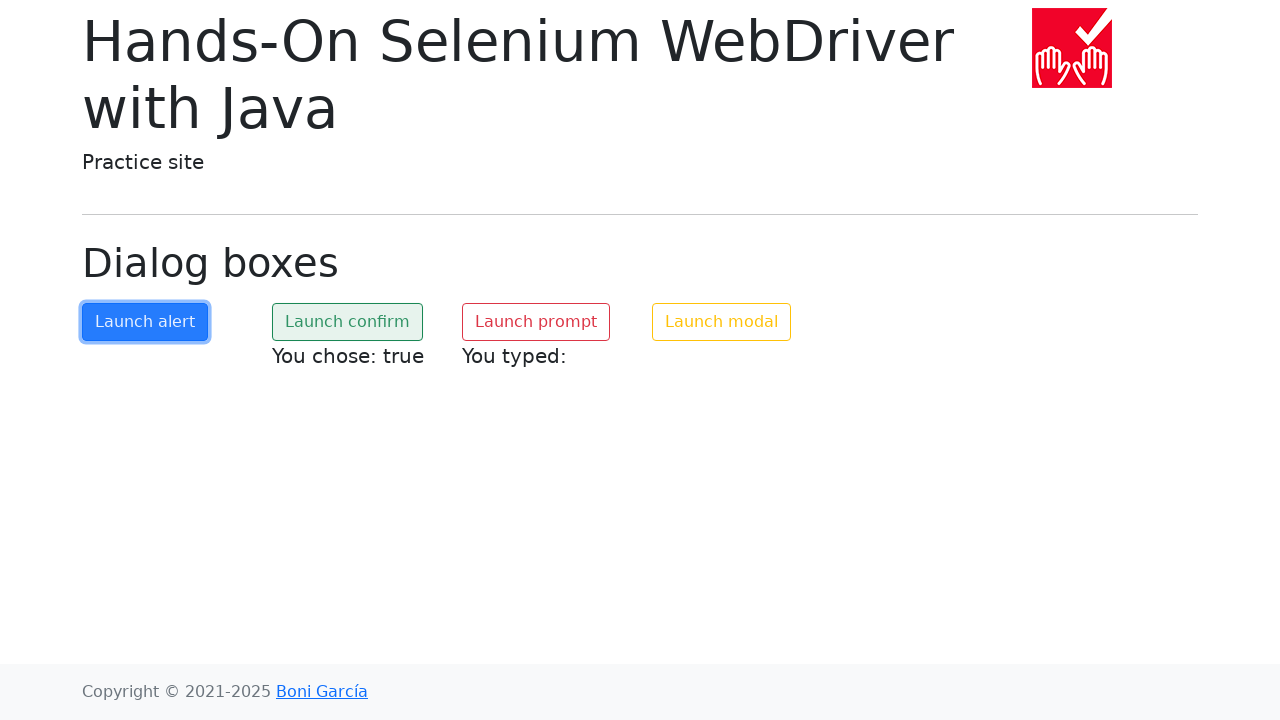

Waited 500ms after confirmation alert
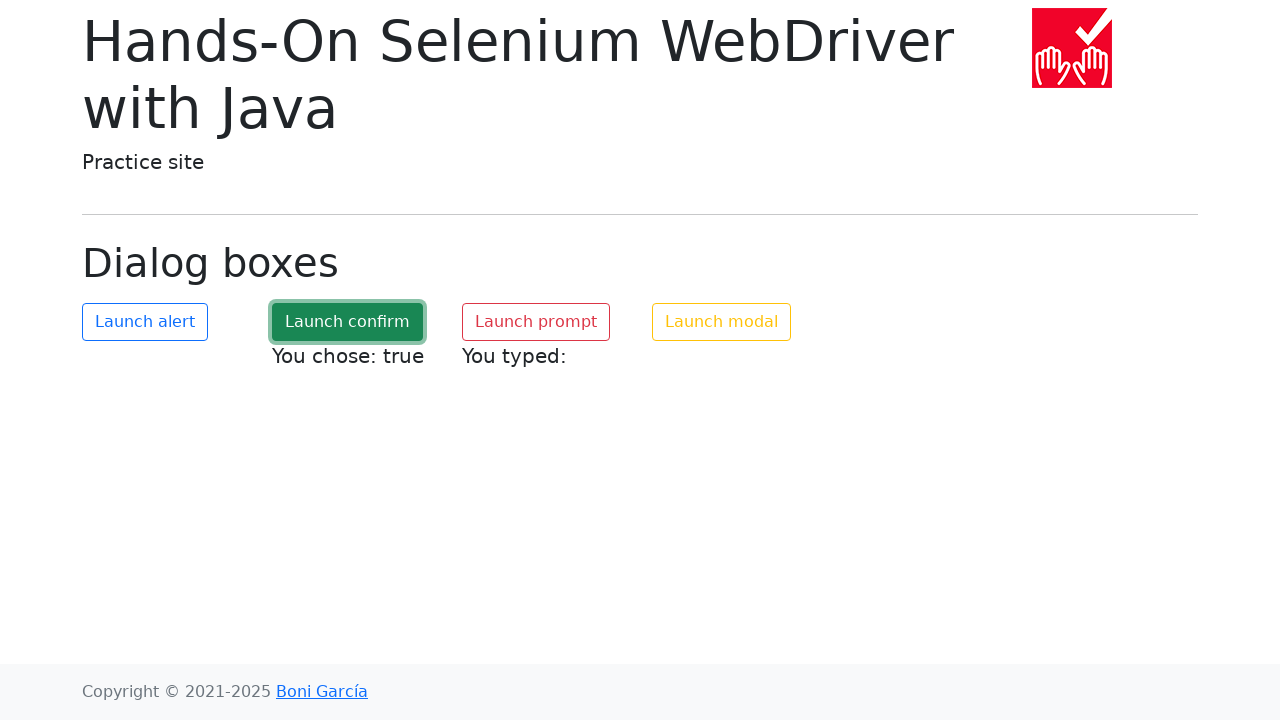

Triggered prompt alert dialog at (536, 322) on #my-prompt
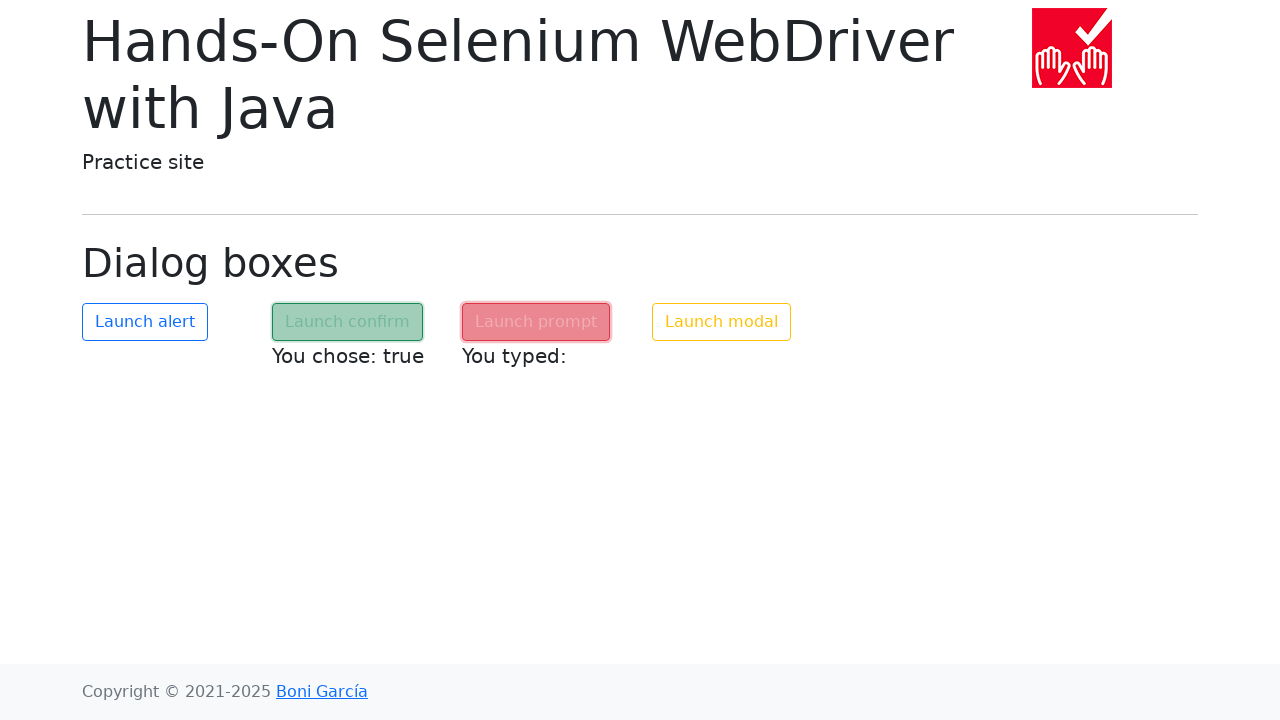

Waited 500ms after prompt alert
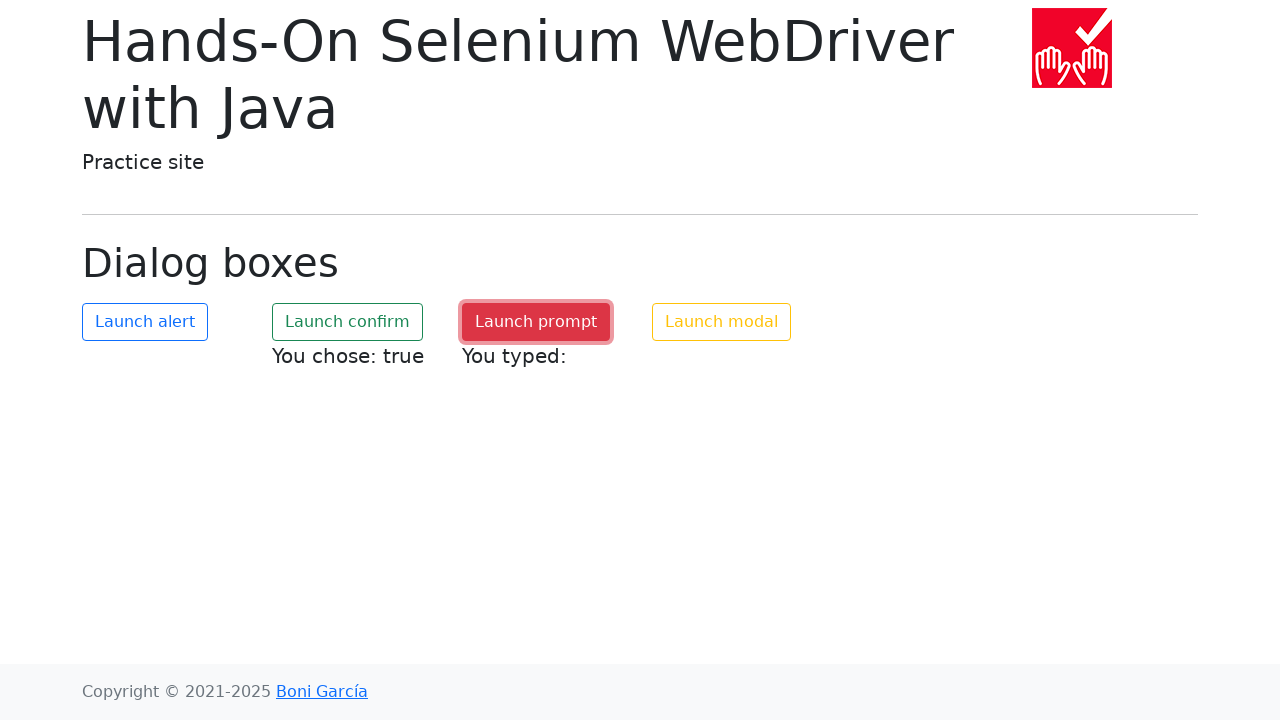

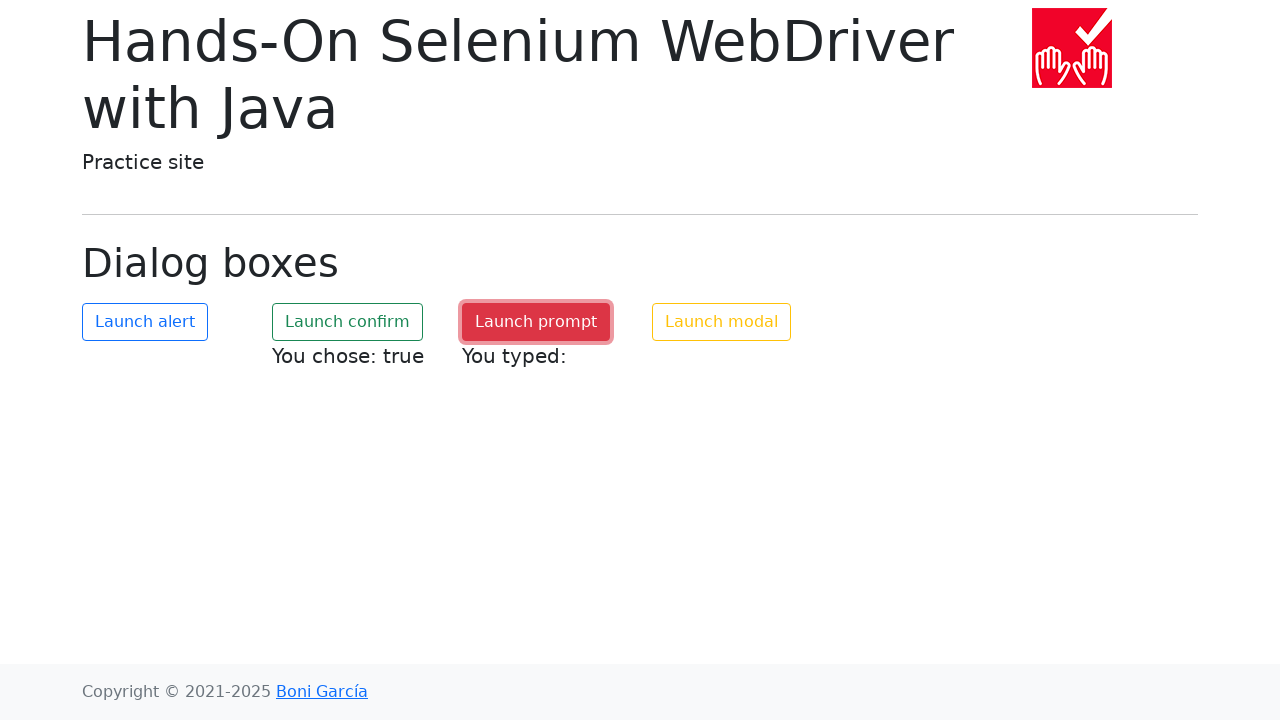